Tests iframe navigation and form interaction by switching into an iframe, clicking through documentation links, then switching back to the main content to fill and submit a calculator form

Starting URL: https://thulotechnology.github.io/SampleTestWebsite/

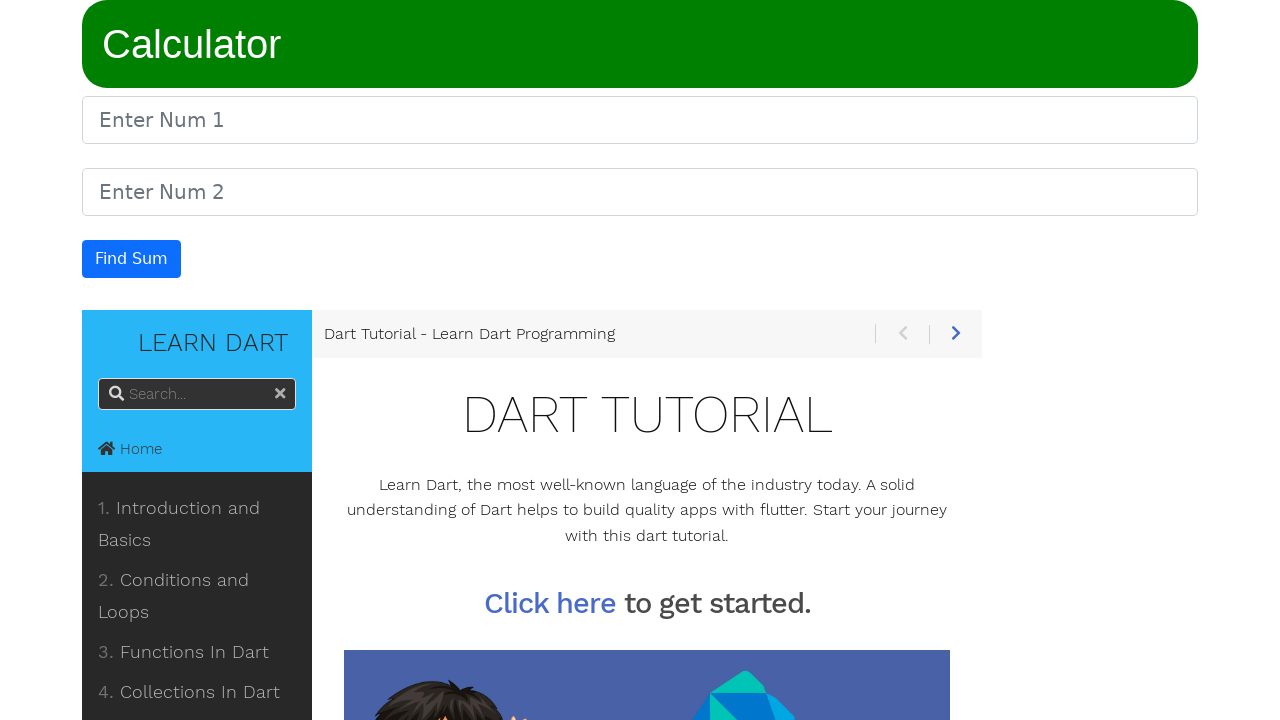

Switched to iframe named 'ourframe'
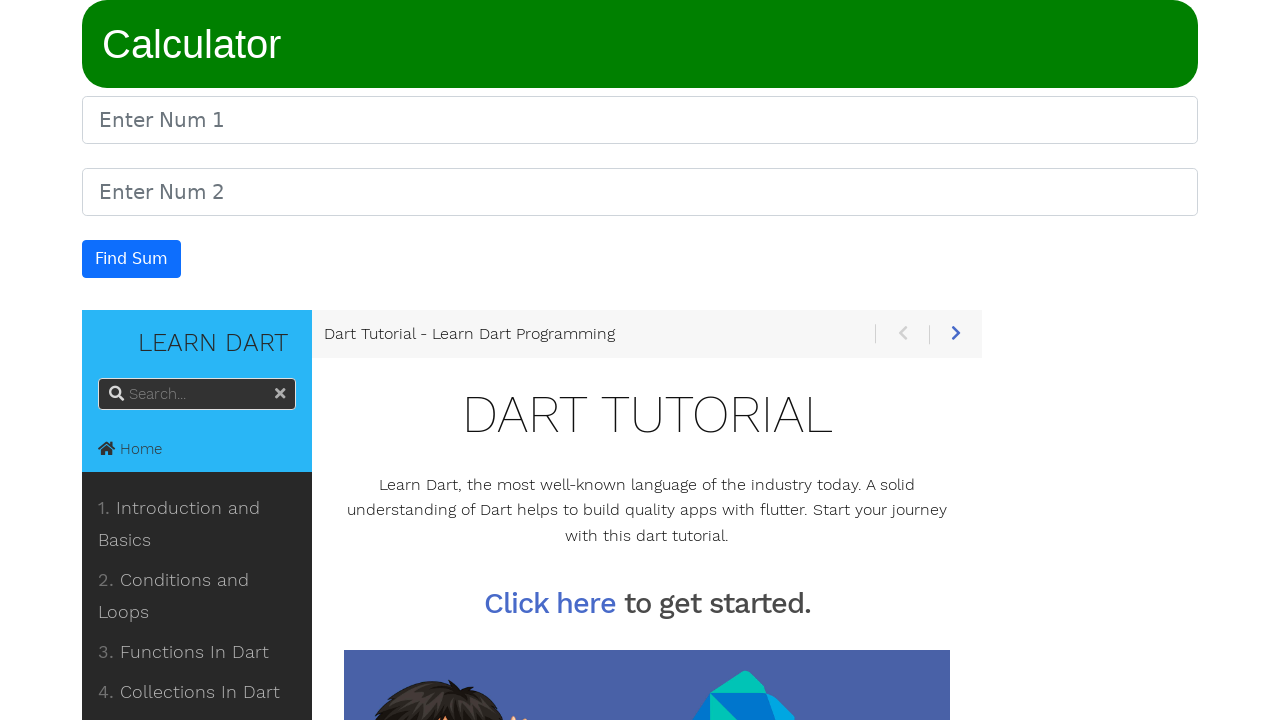

Clicked intro link in iframe at (197, 524) on //*[@id="content-wrapper"]/ul/li[1]/a
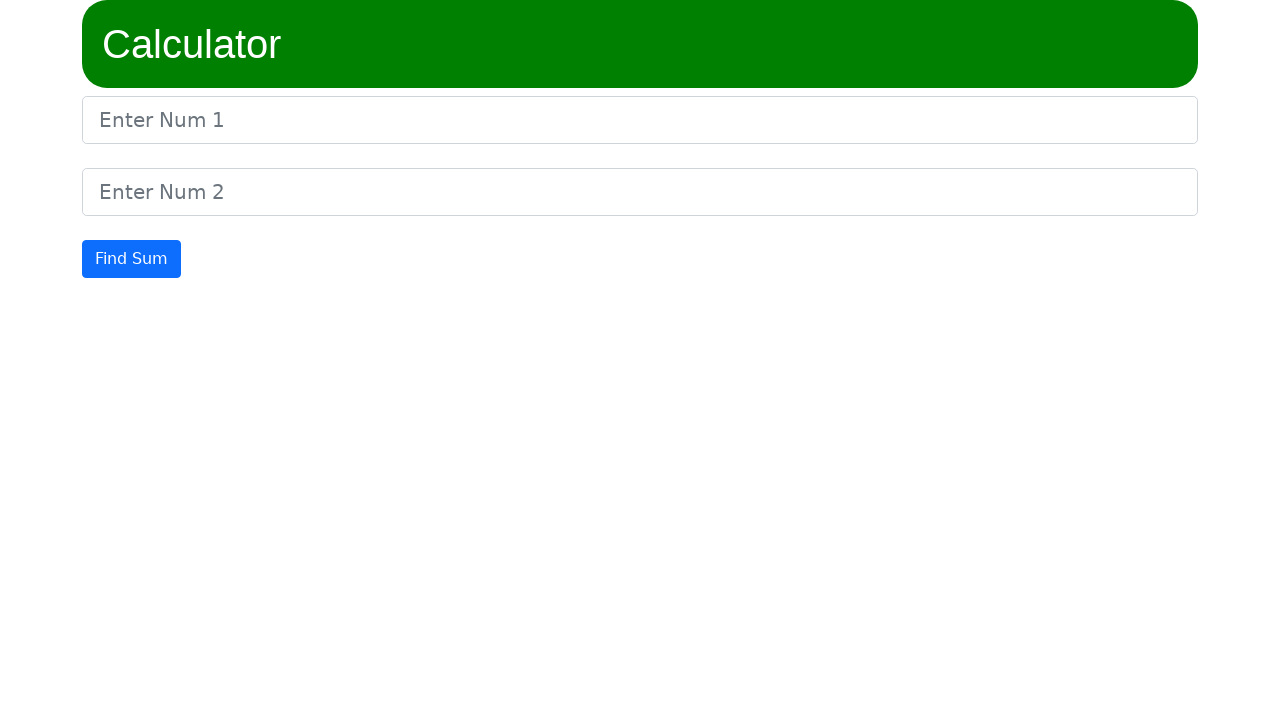

Clicked dart documentation link at (492, 586) on //*[@id="body-inner"]/div[1]/ul/li[1]/a
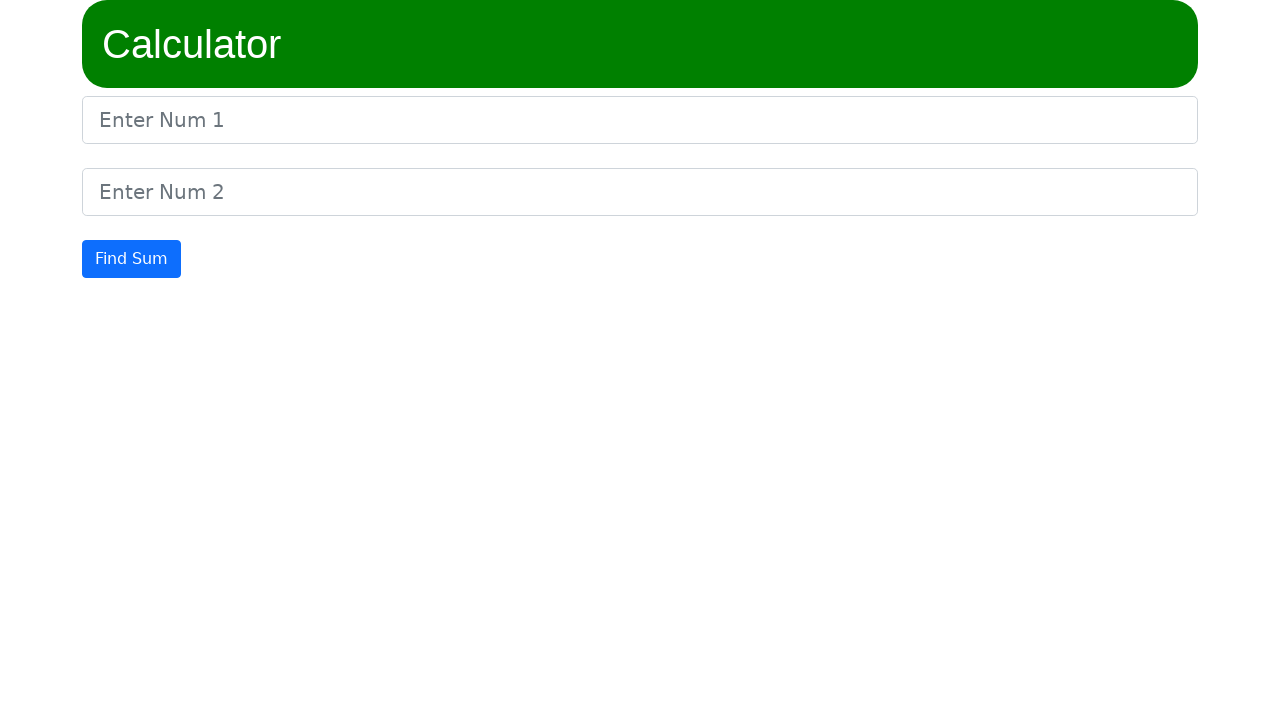

Waited 2 seconds for navigation to complete
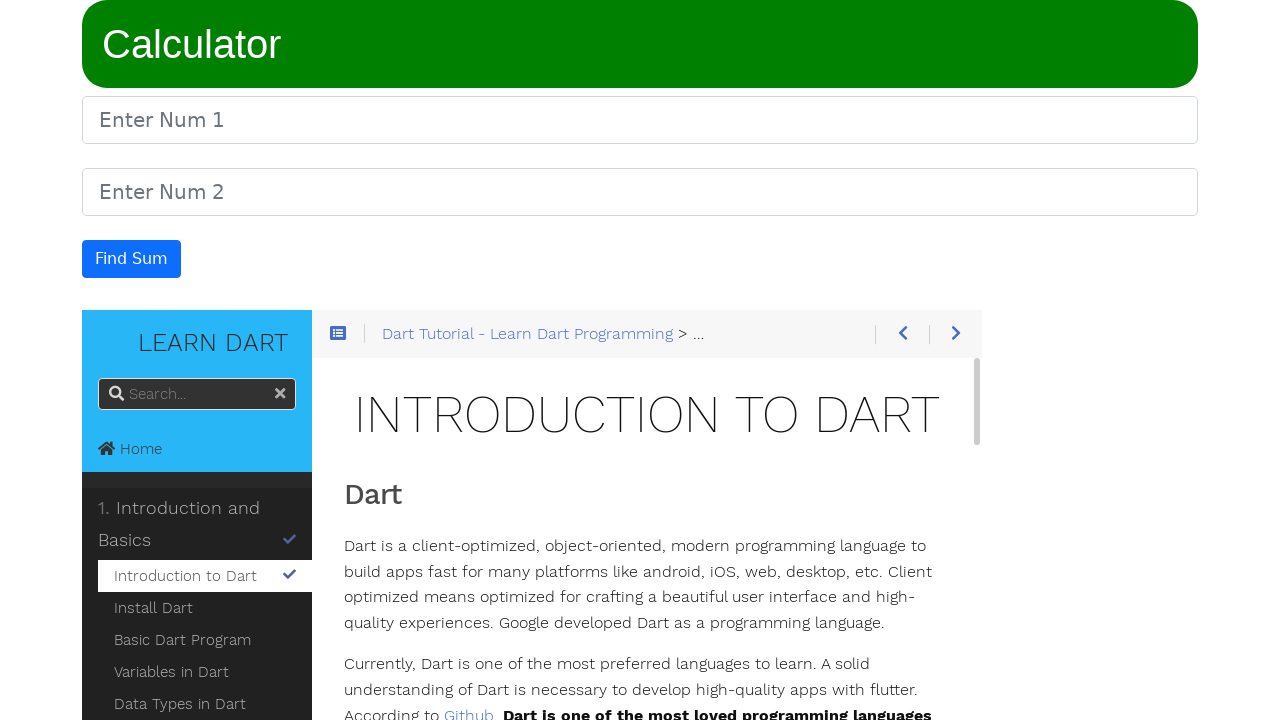

Clicked install link in iframe at (205, 608) on //*[@id="content-wrapper"]/ul/li[1]/ul/li[2]/a
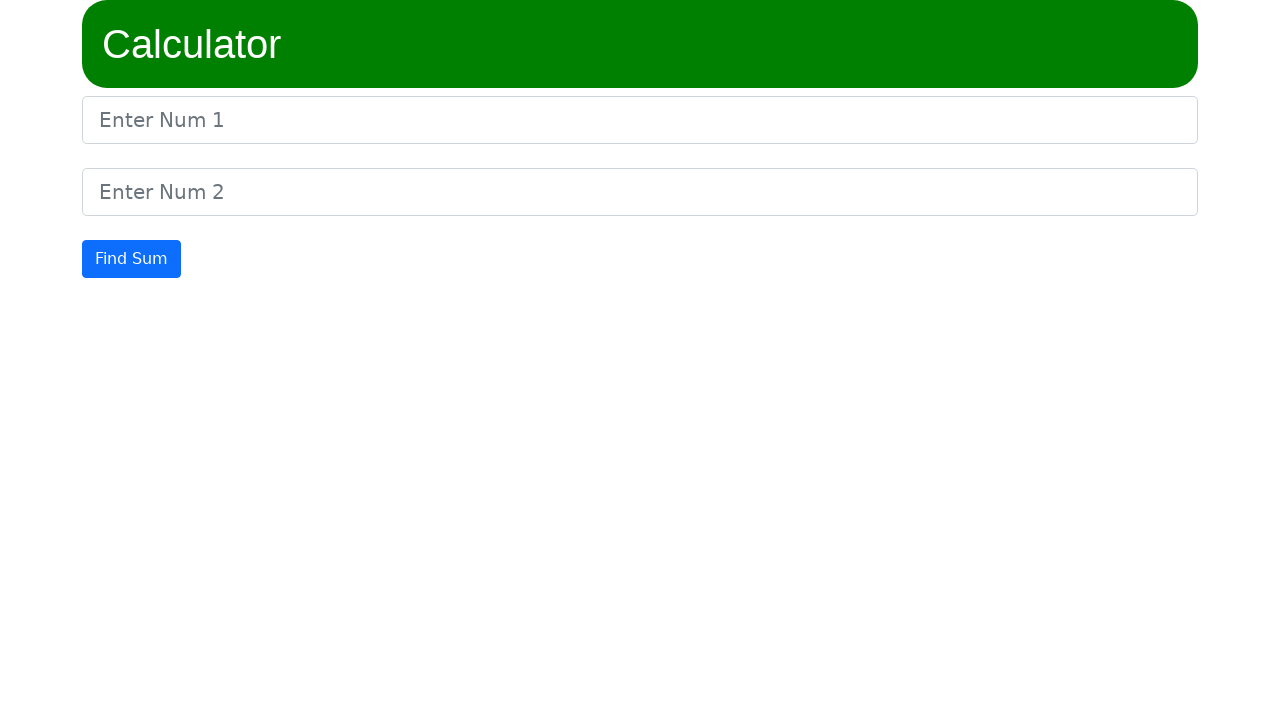

Filled first number field with '23' in calculator form on #num1
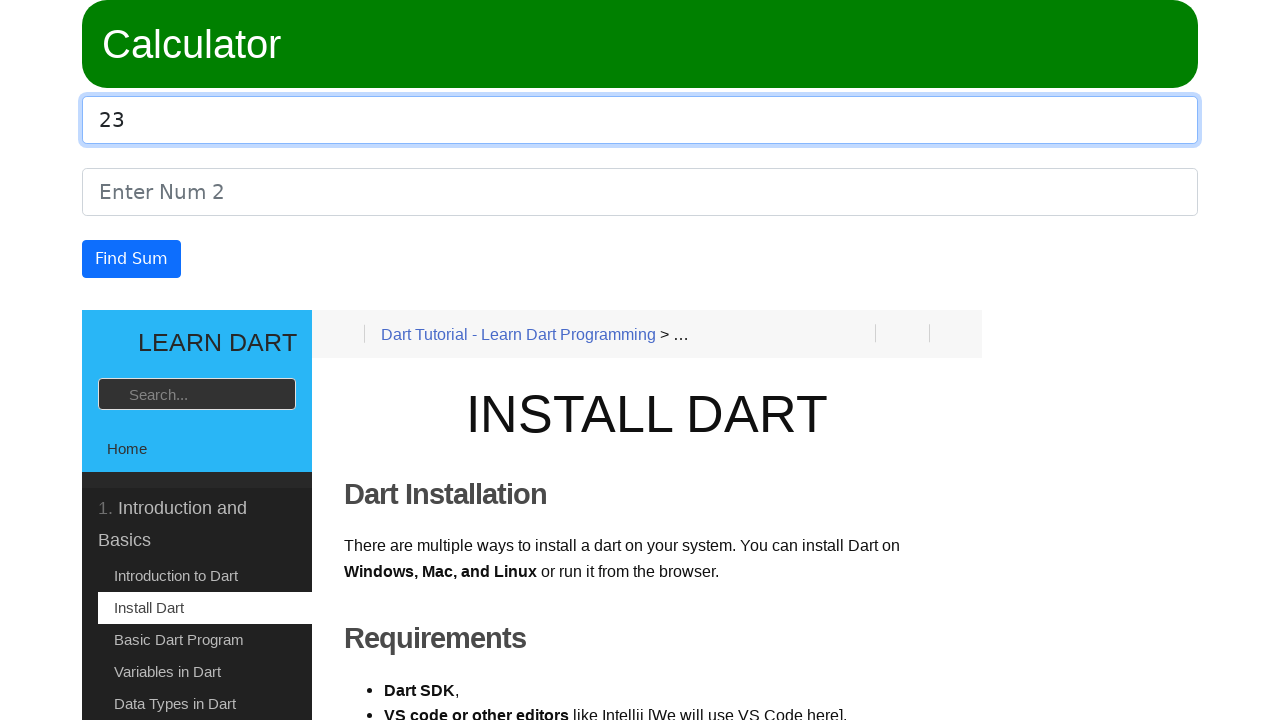

Filled second number field with '10' in calculator form on #num2
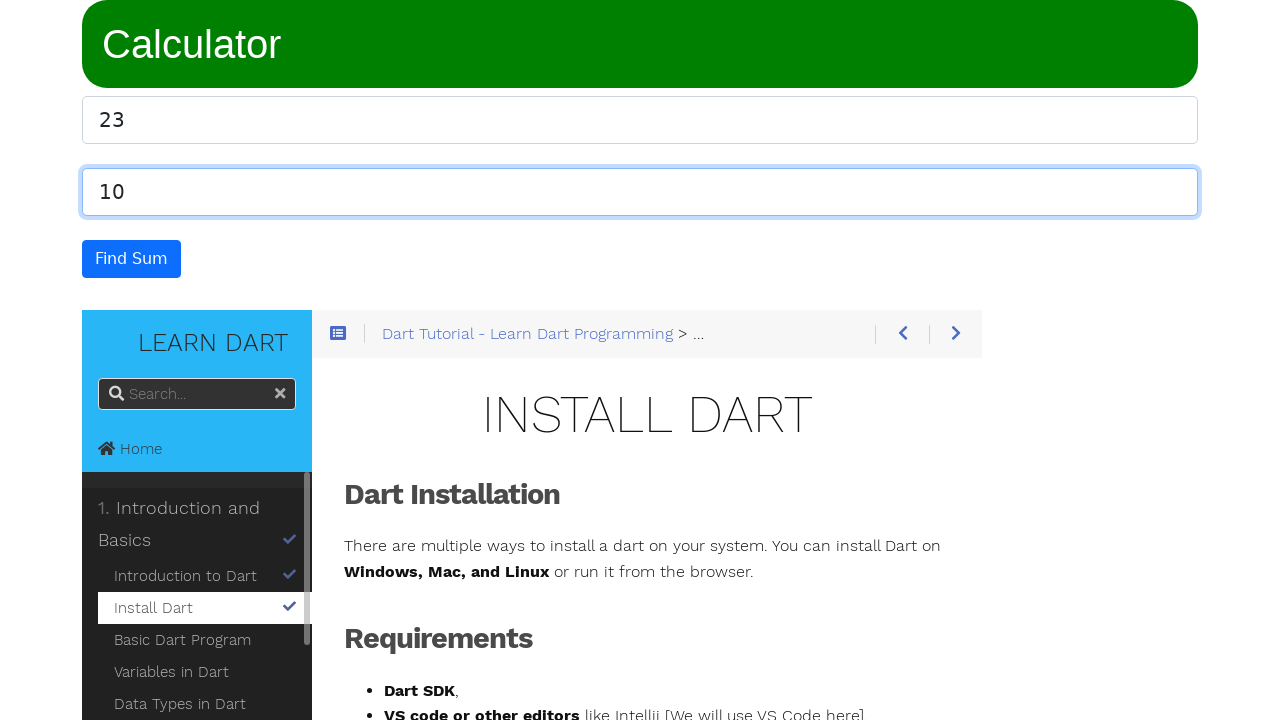

Clicked calculate button to submit form at (132, 259) on button
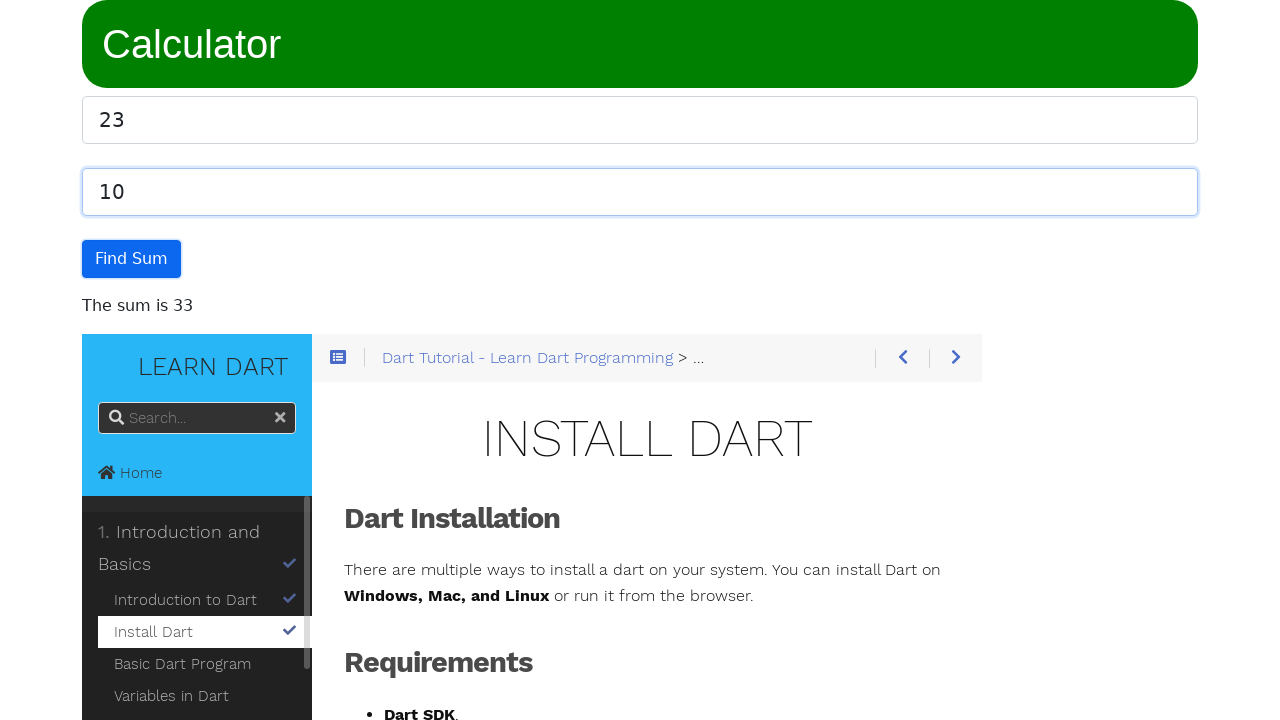

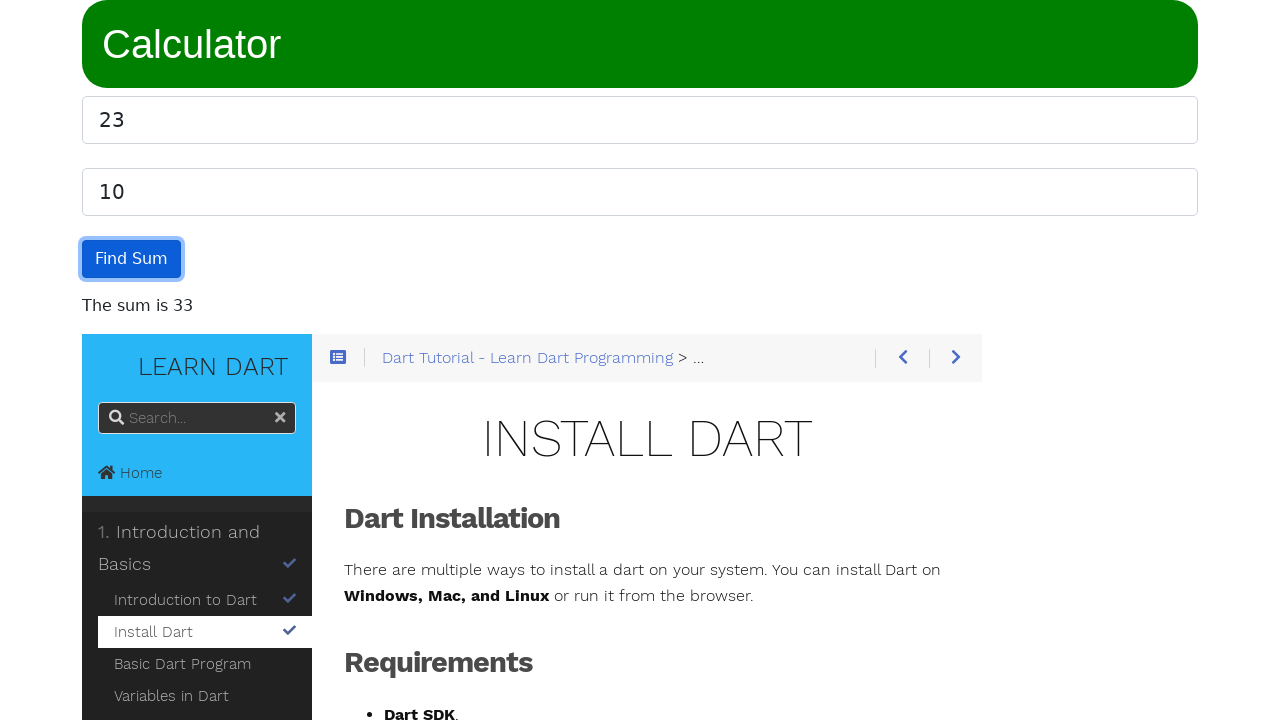